Navigates to a form page and verifies that the page title and label text are displayed correctly

Starting URL: https://demoqa.com/text-box

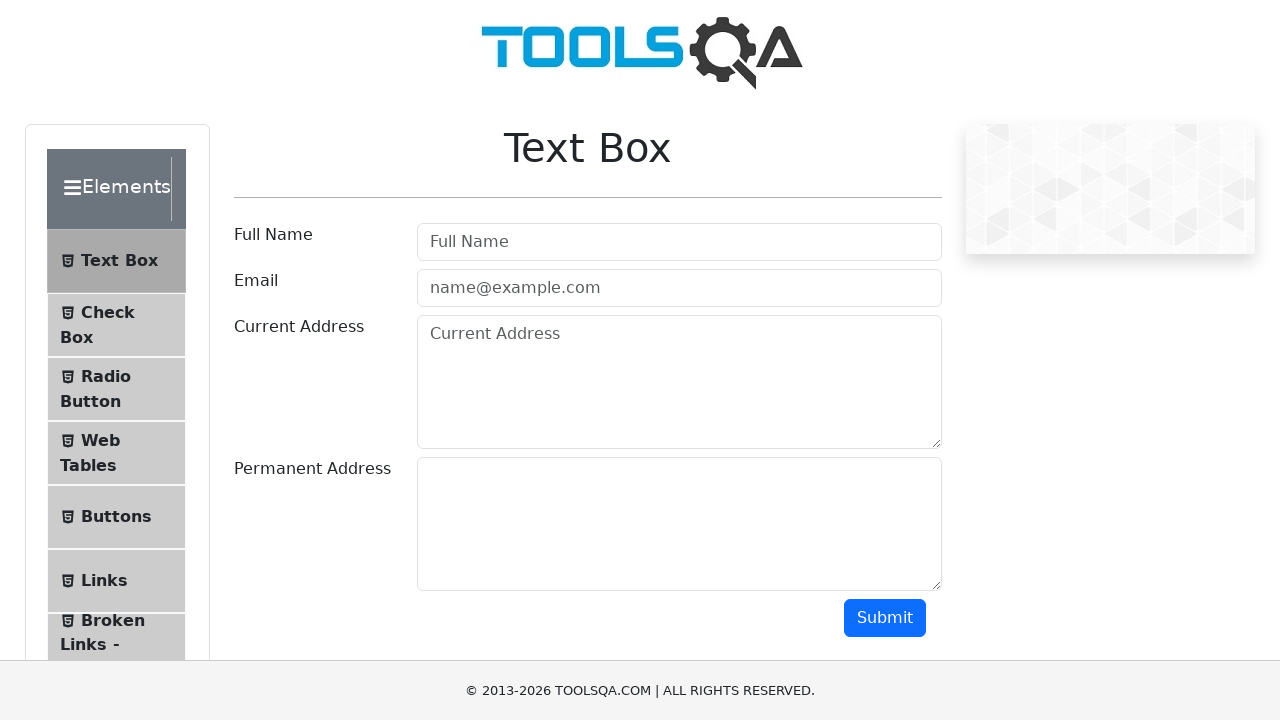

Navigated to the text box form page
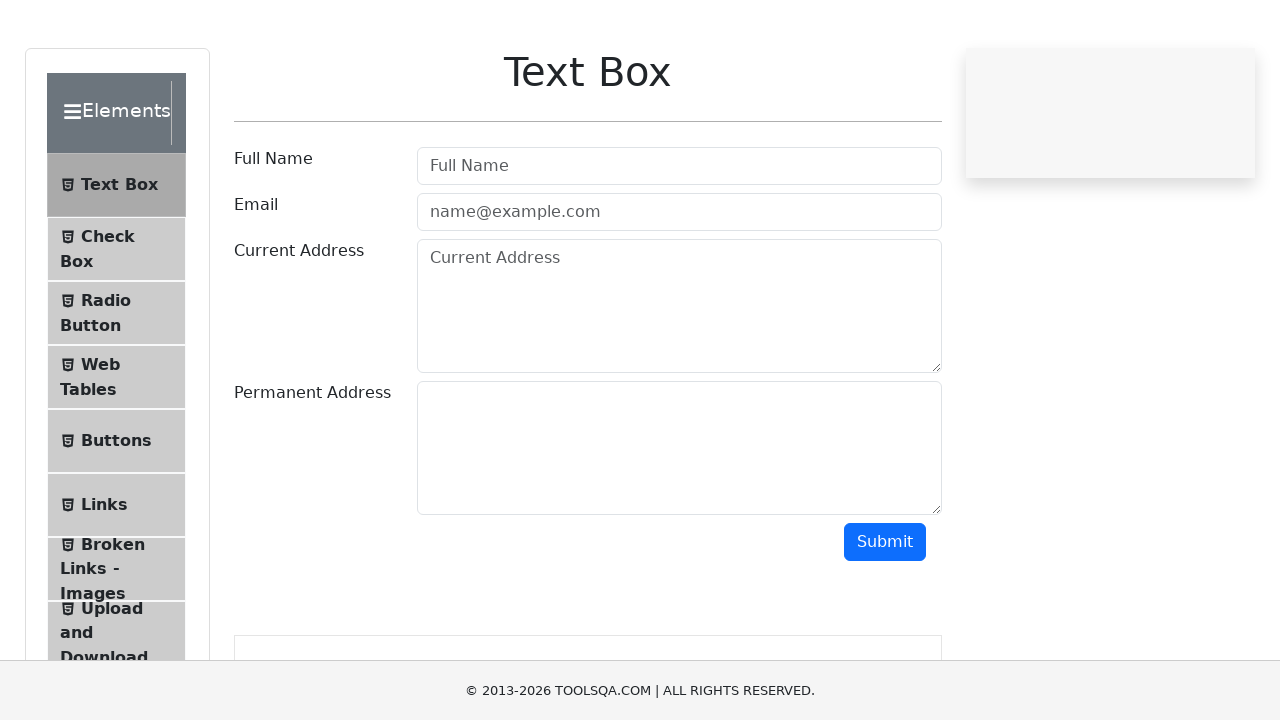

Retrieved page title: demosite
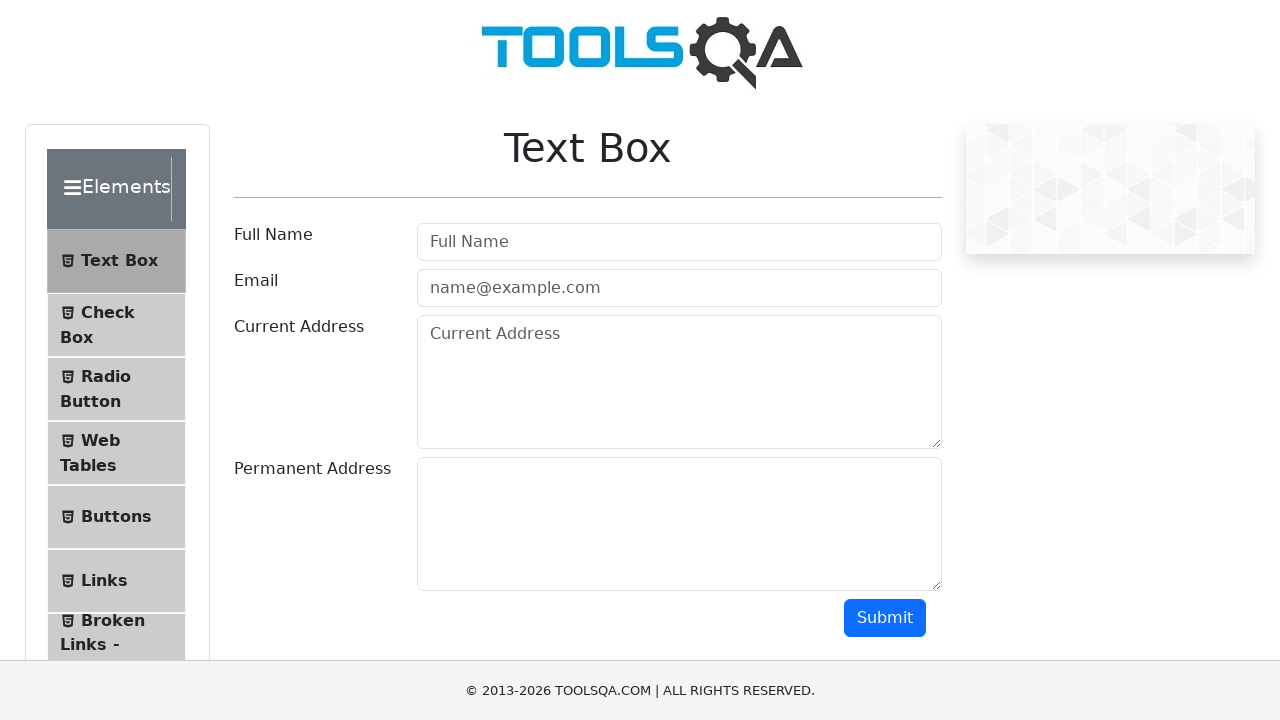

Retrieved Full Name label text: Full Name
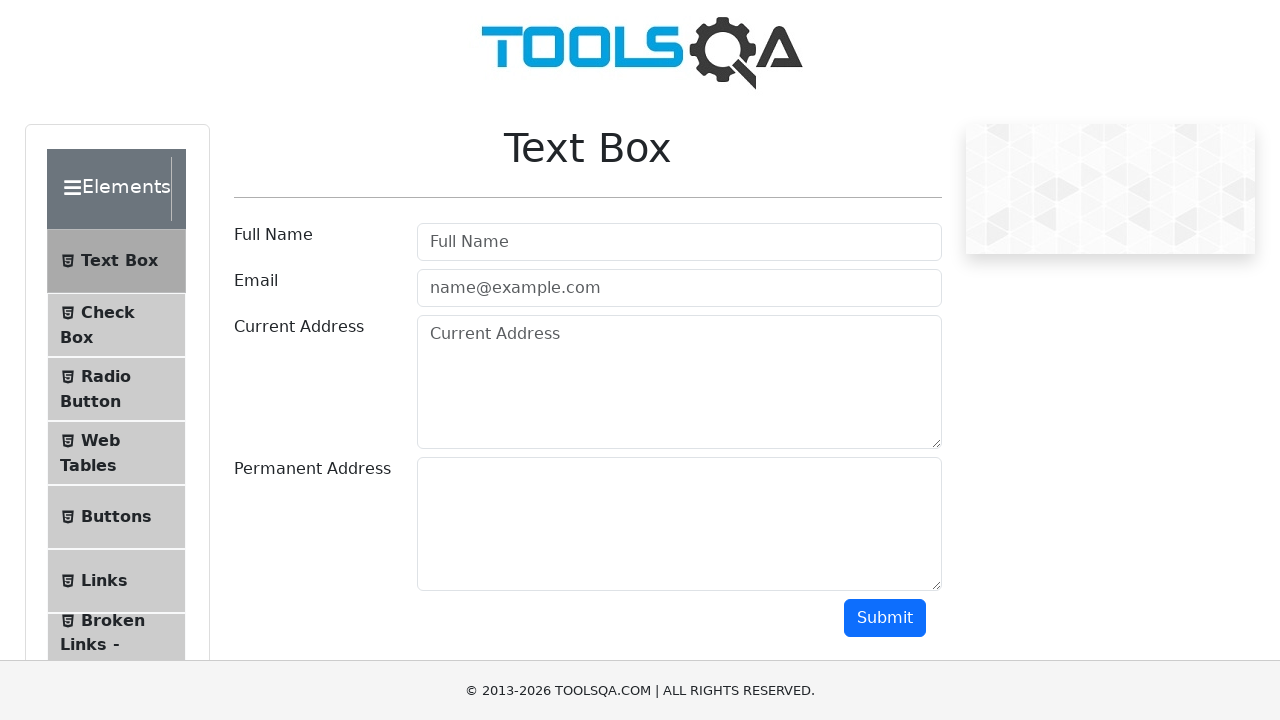

Verified that the Full Name label element is visible on the page
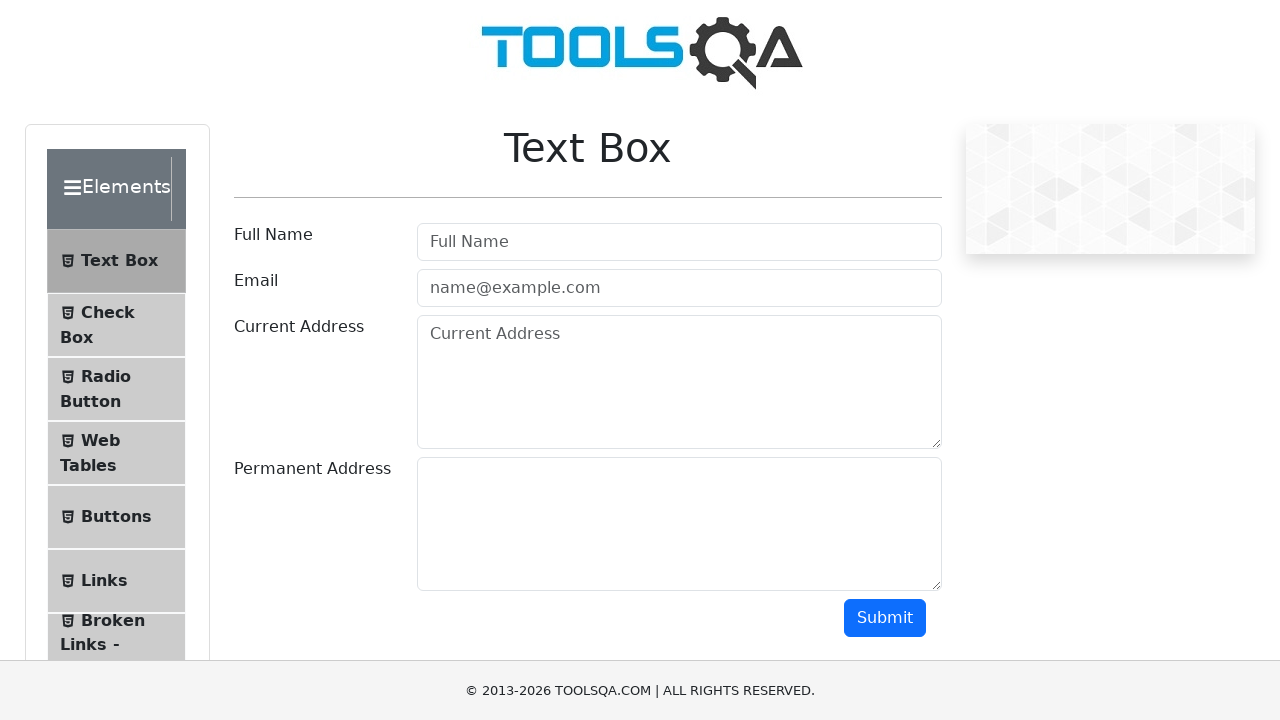

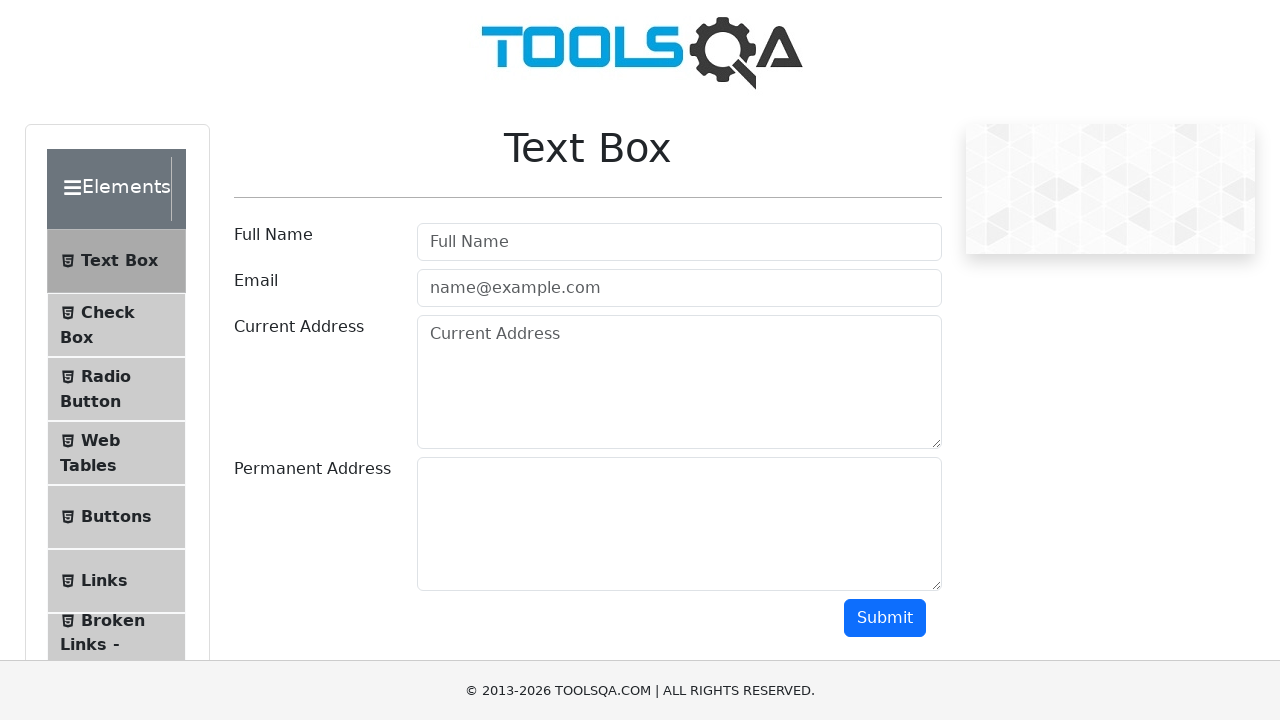